Tests sports radio button functionality by selecting the basketball radio button and verifying it becomes selected

Starting URL: https://loopcamp.vercel.app/radio-buttons.html

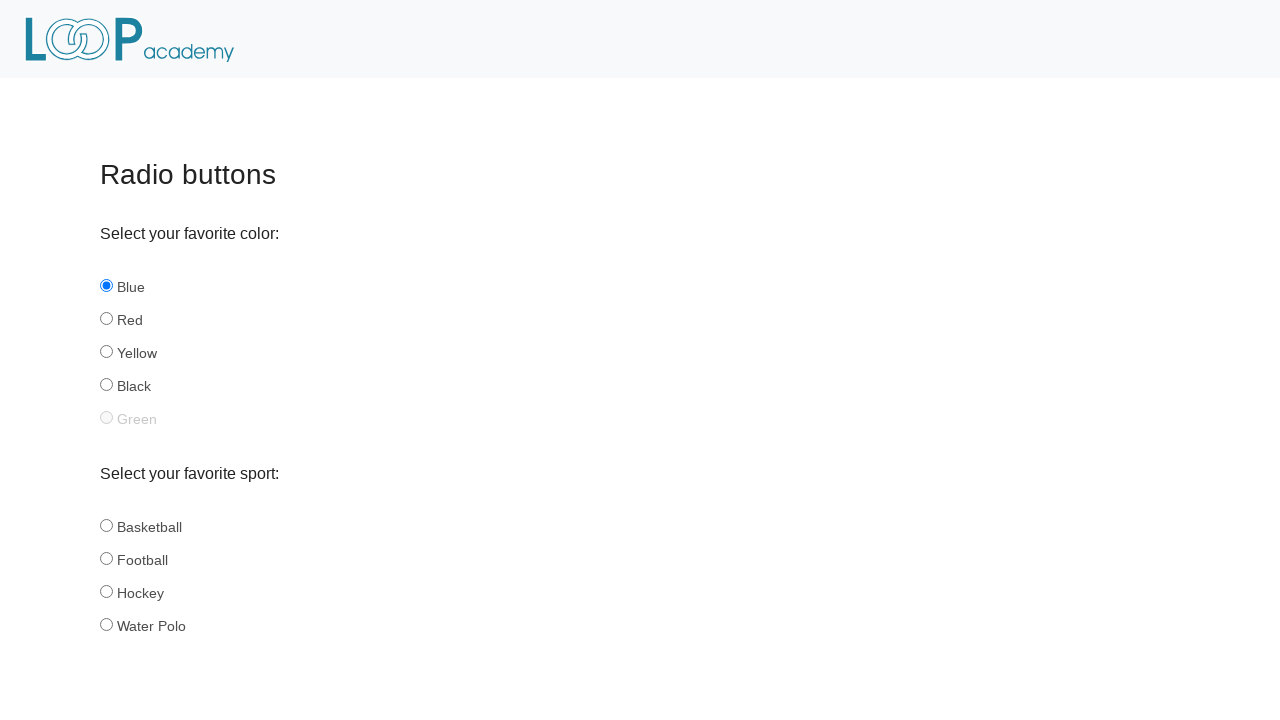

Clicked the basketball radio button at (106, 526) on input#basketball
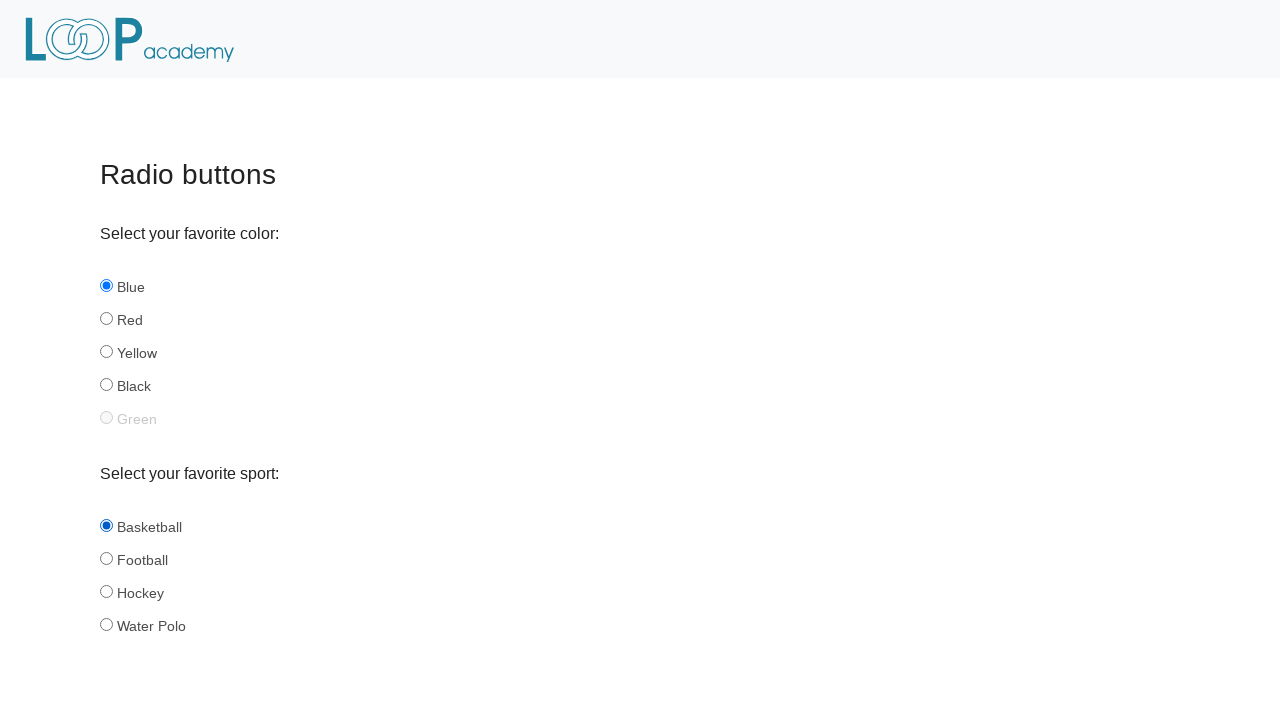

Verified that basketball radio button is selected
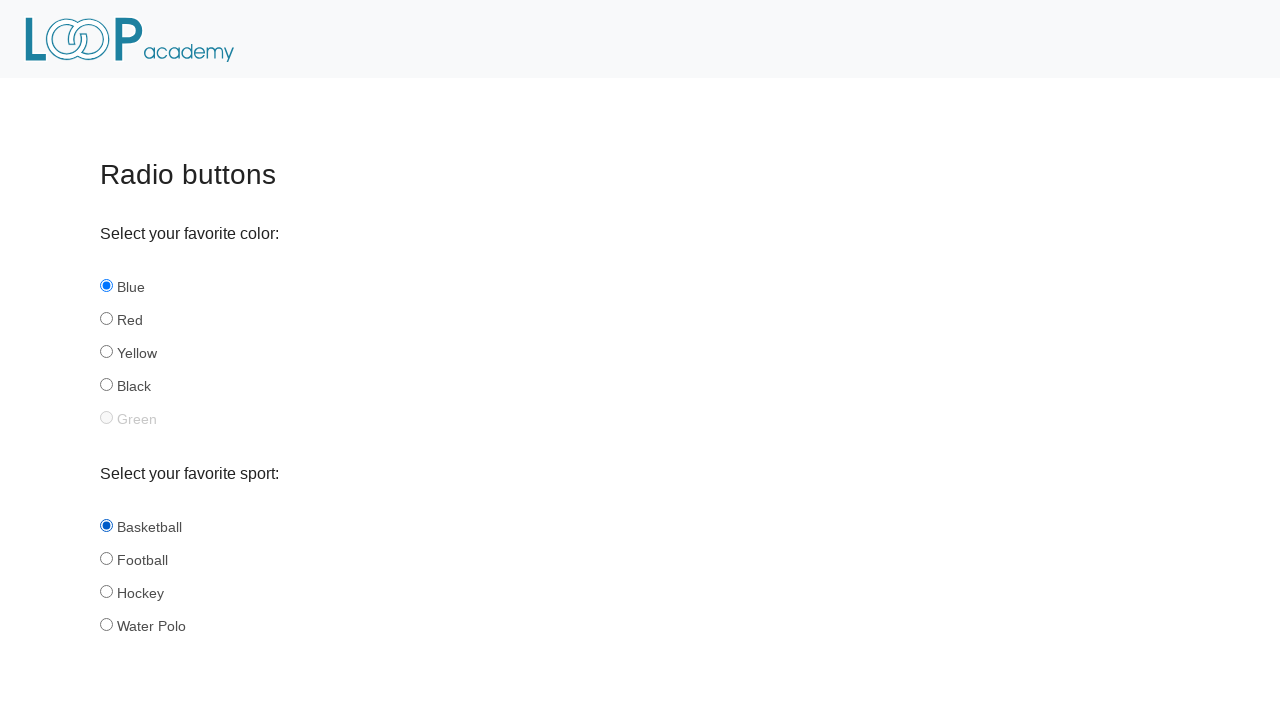

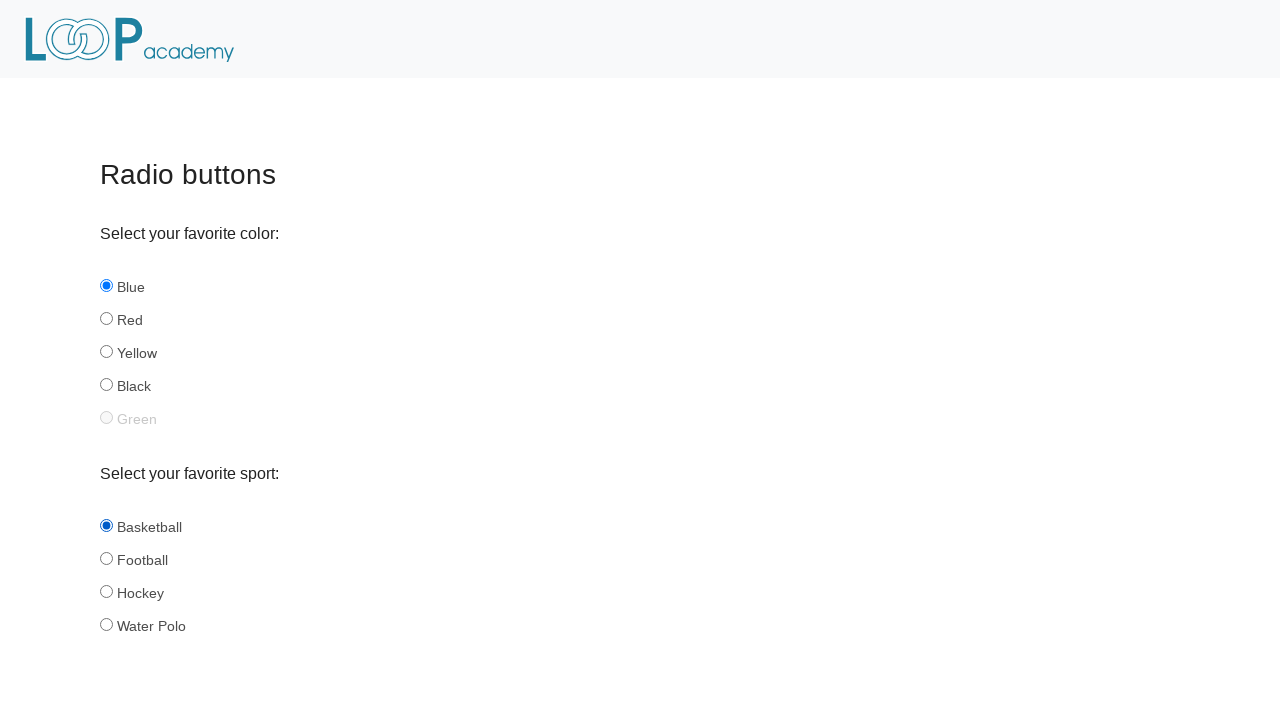